Tests clicking a JS Alert button, accepting the alert, and verifying the result message displays correctly

Starting URL: https://the-internet.herokuapp.com/javascript_alerts

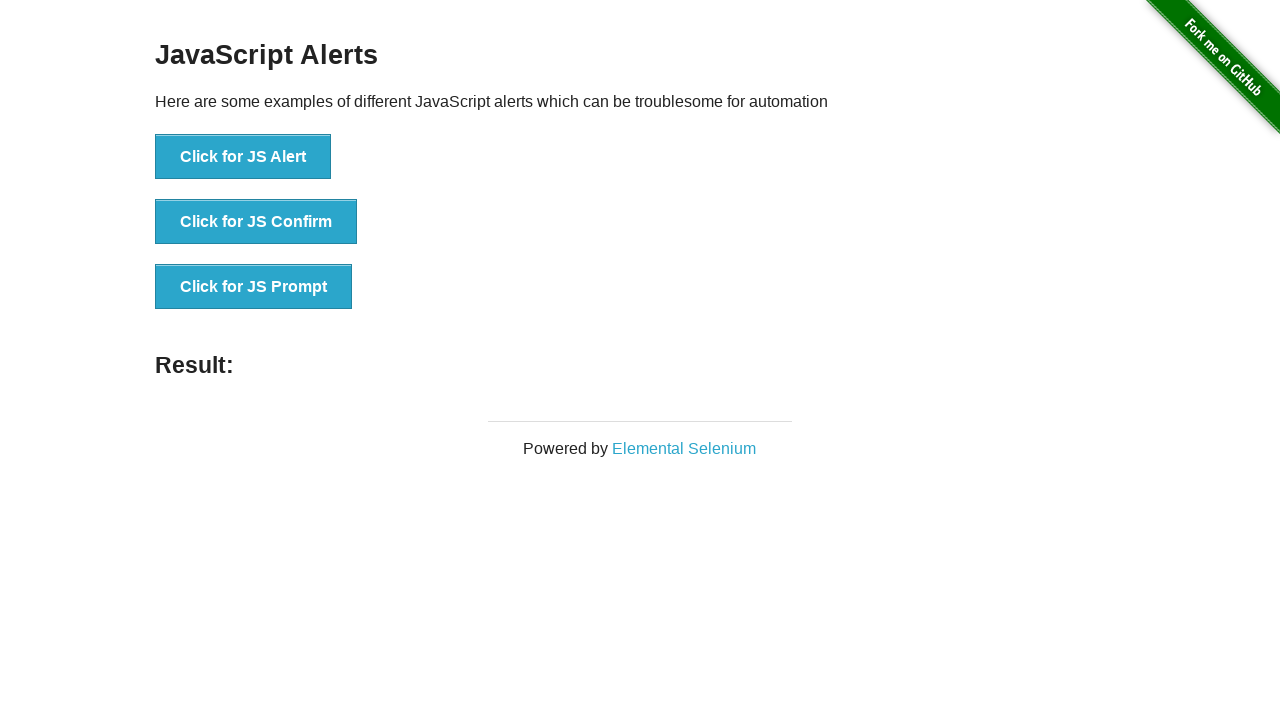

Set up dialog handler to automatically accept alerts
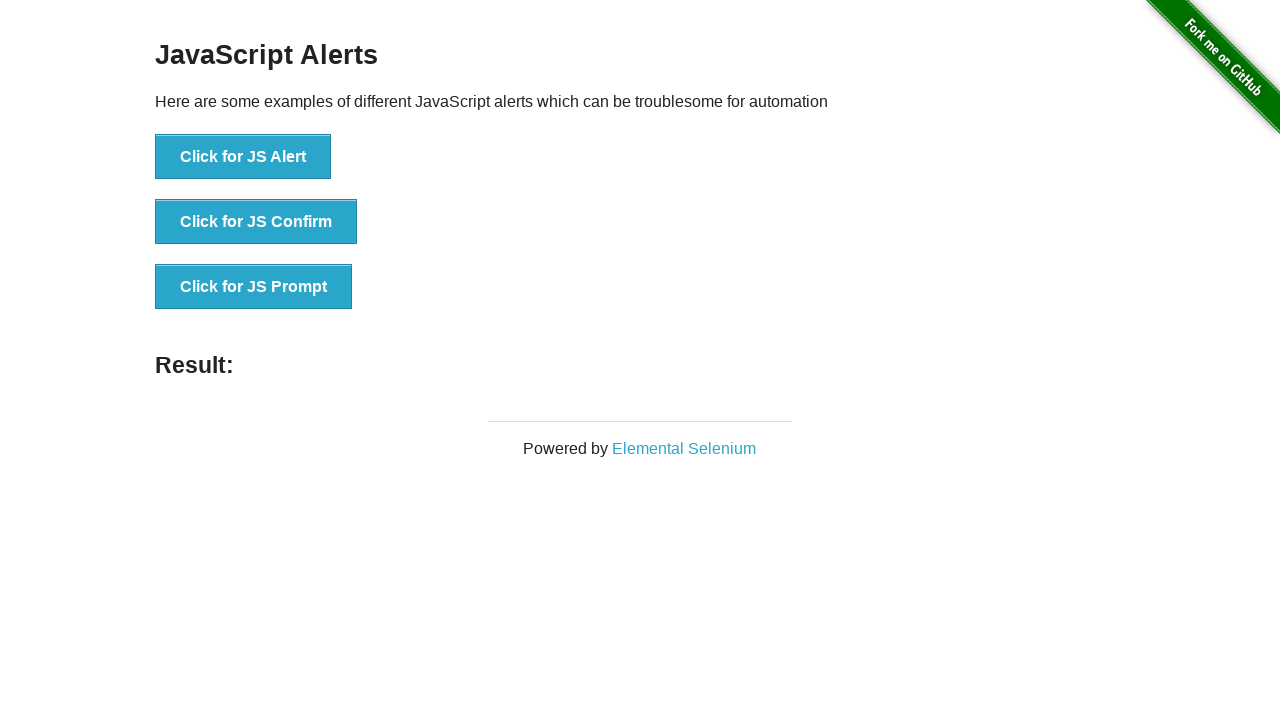

Clicked the JS Alert button at (243, 157) on xpath=//button[.='Click for JS Alert']
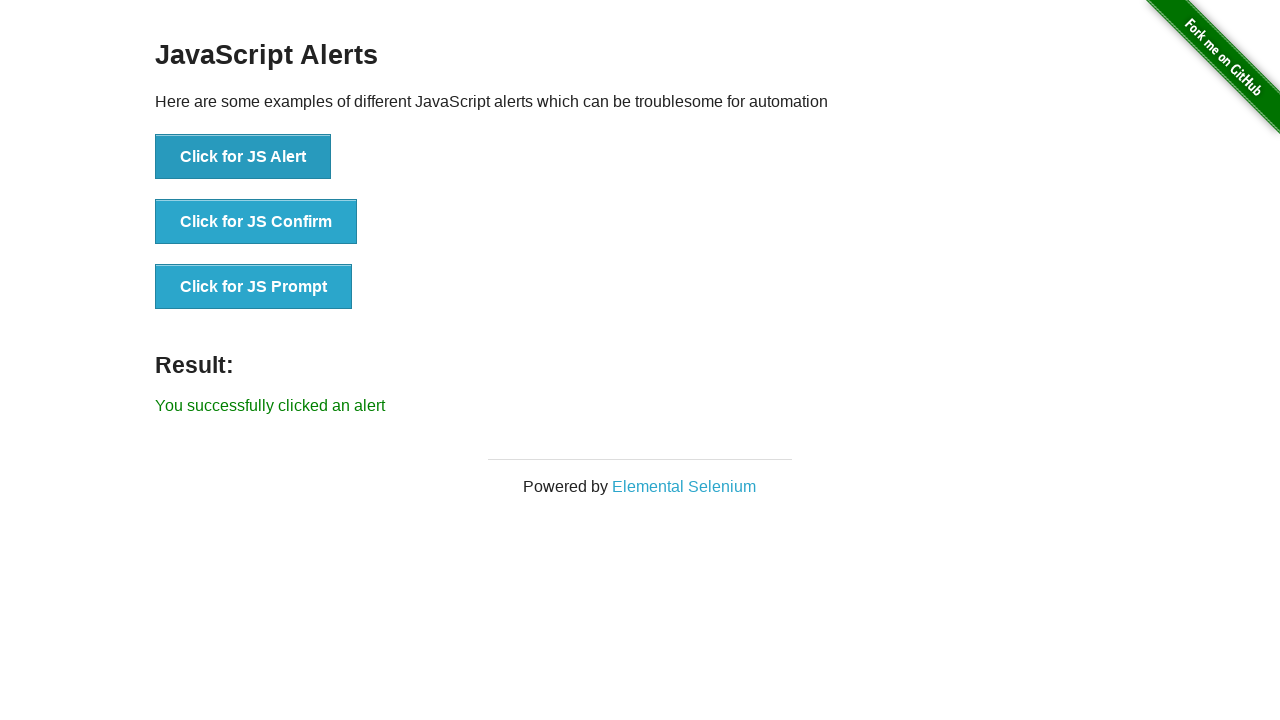

Retrieved result message text content
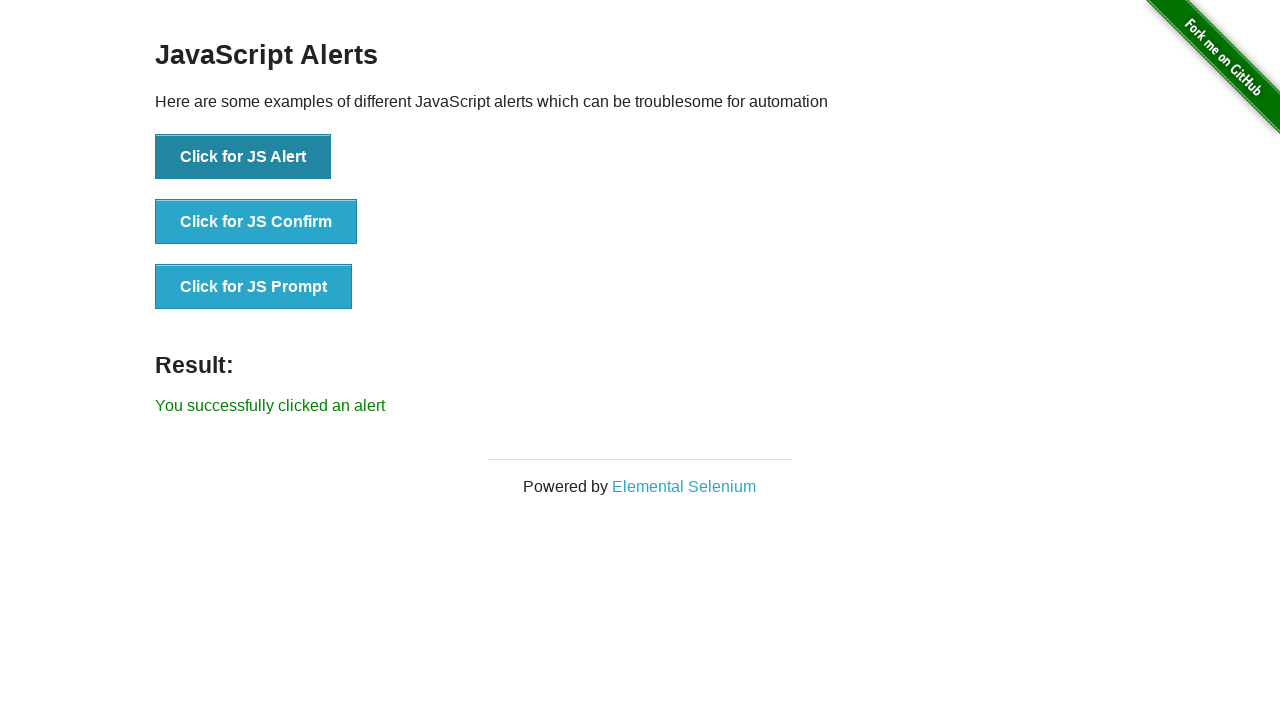

Verified result message displays 'You successfully clicked an alert'
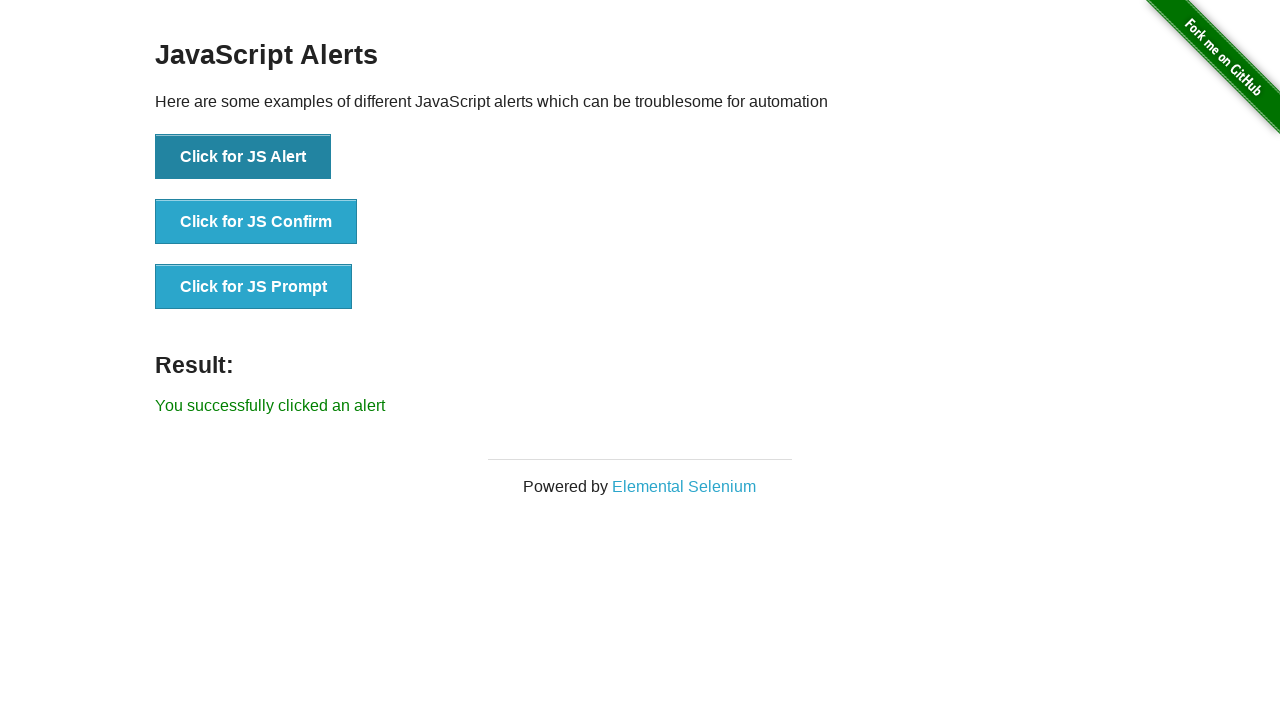

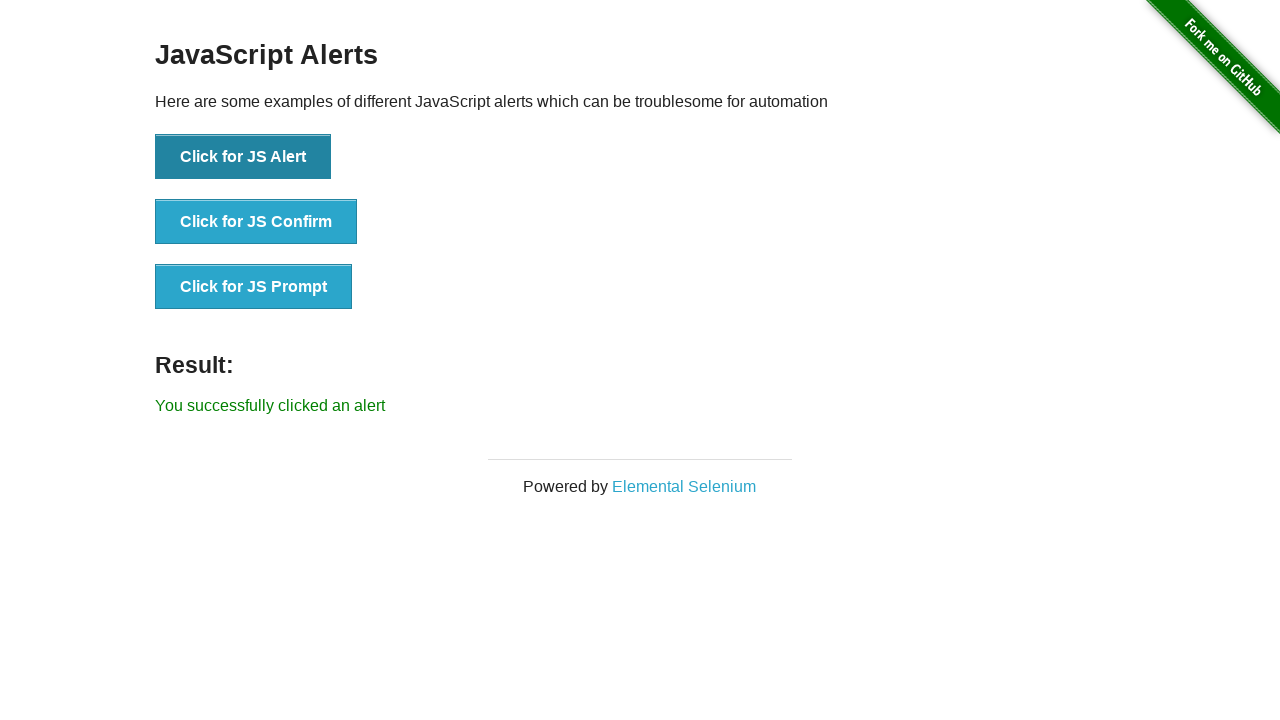